Tests the coffee shop checkout flow by selecting an Espresso, navigating to the cart, and proceeding to checkout

Starting URL: https://seleniumbase.io/coffee/

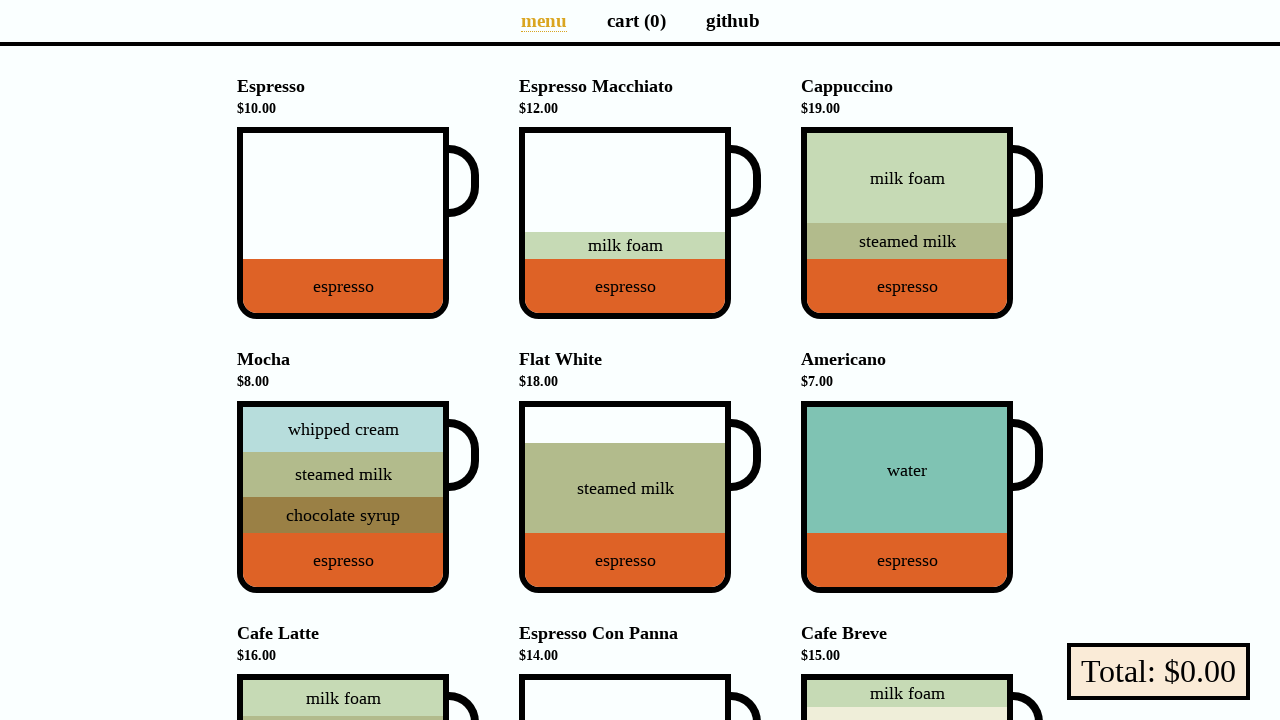

Waited for Espresso product to load
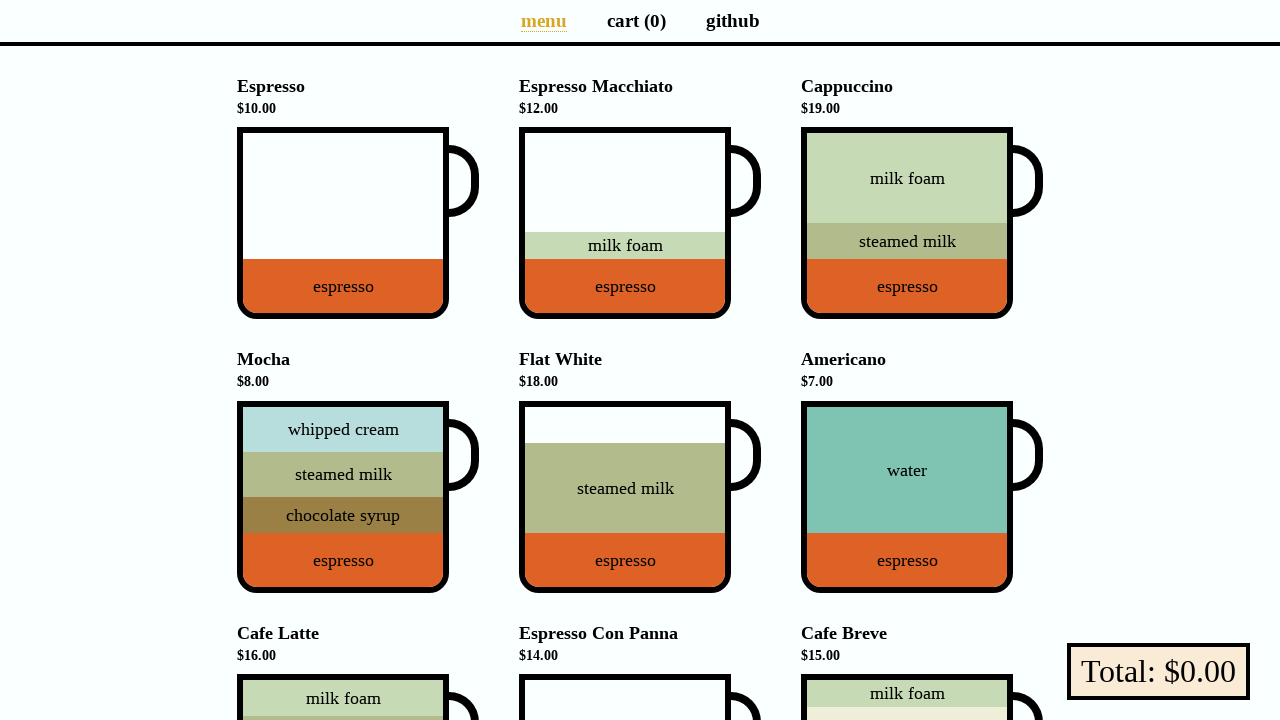

Clicked on Espresso product at (343, 223) on div[data-test="Espresso"]
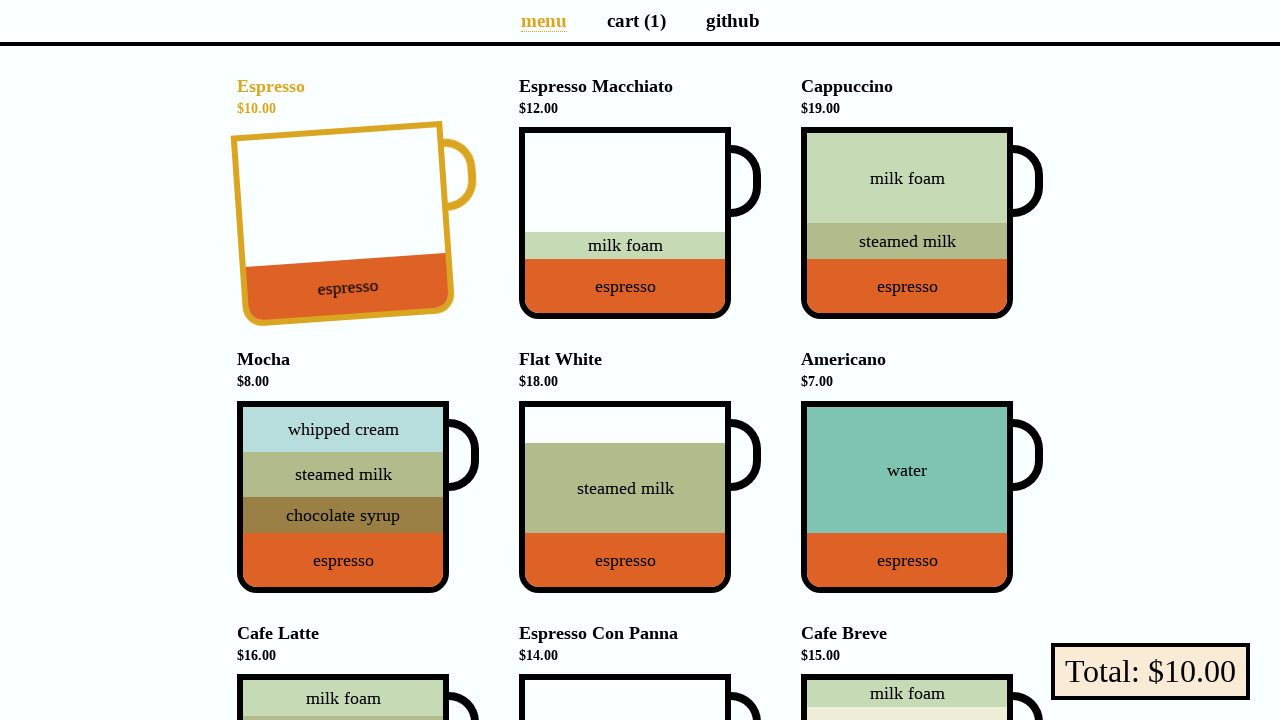

Waited for Cart button to load
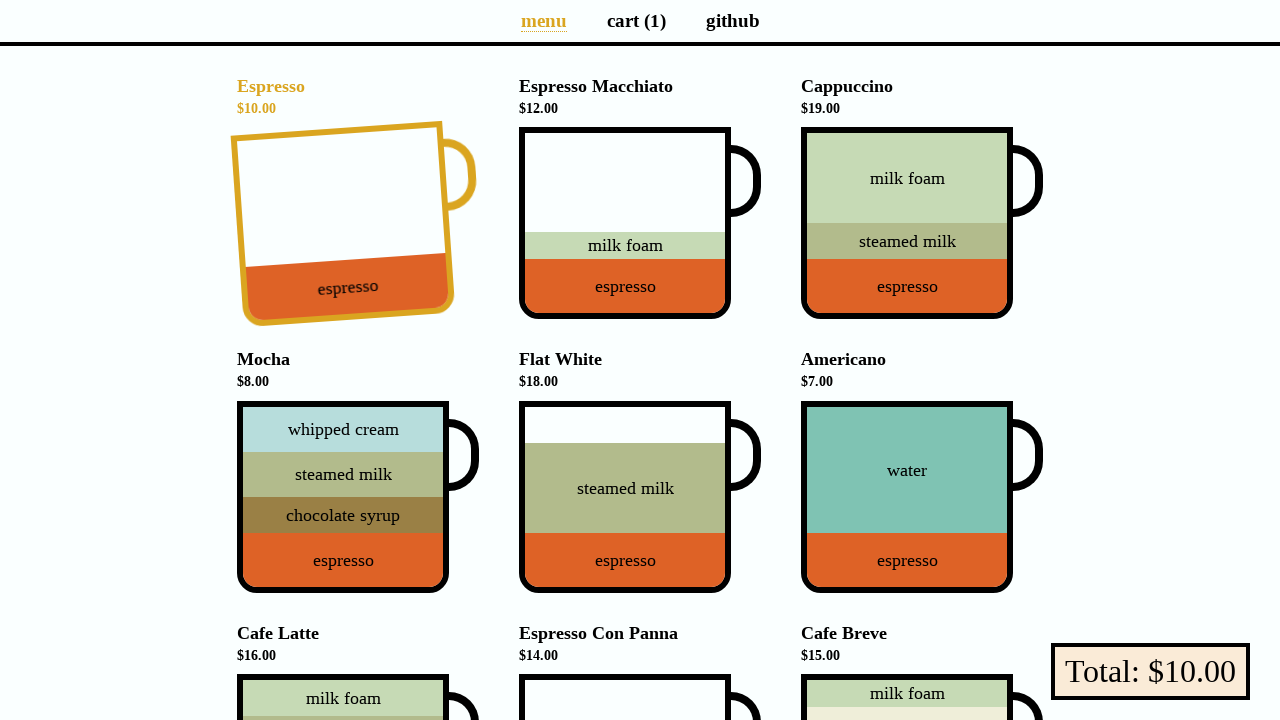

Clicked on Cart button to navigate to cart page at (636, 20) on a[aria-label="Cart page"]
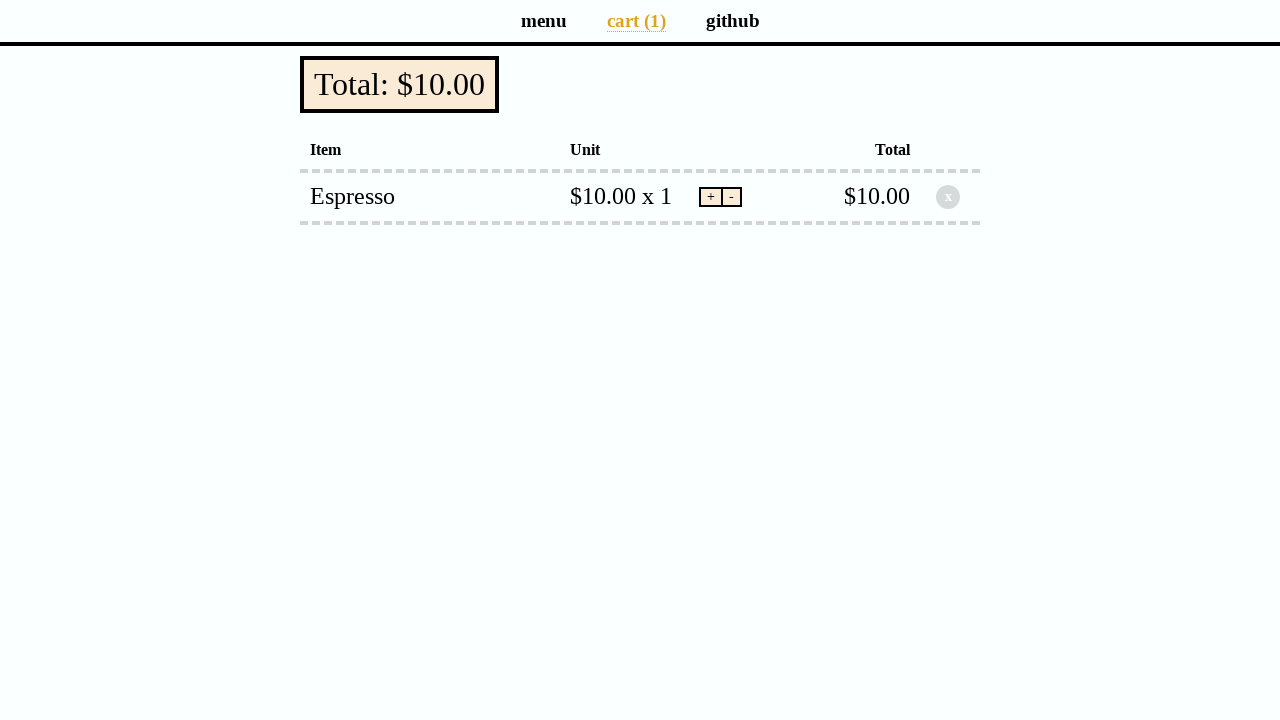

Waited for Checkout button to load
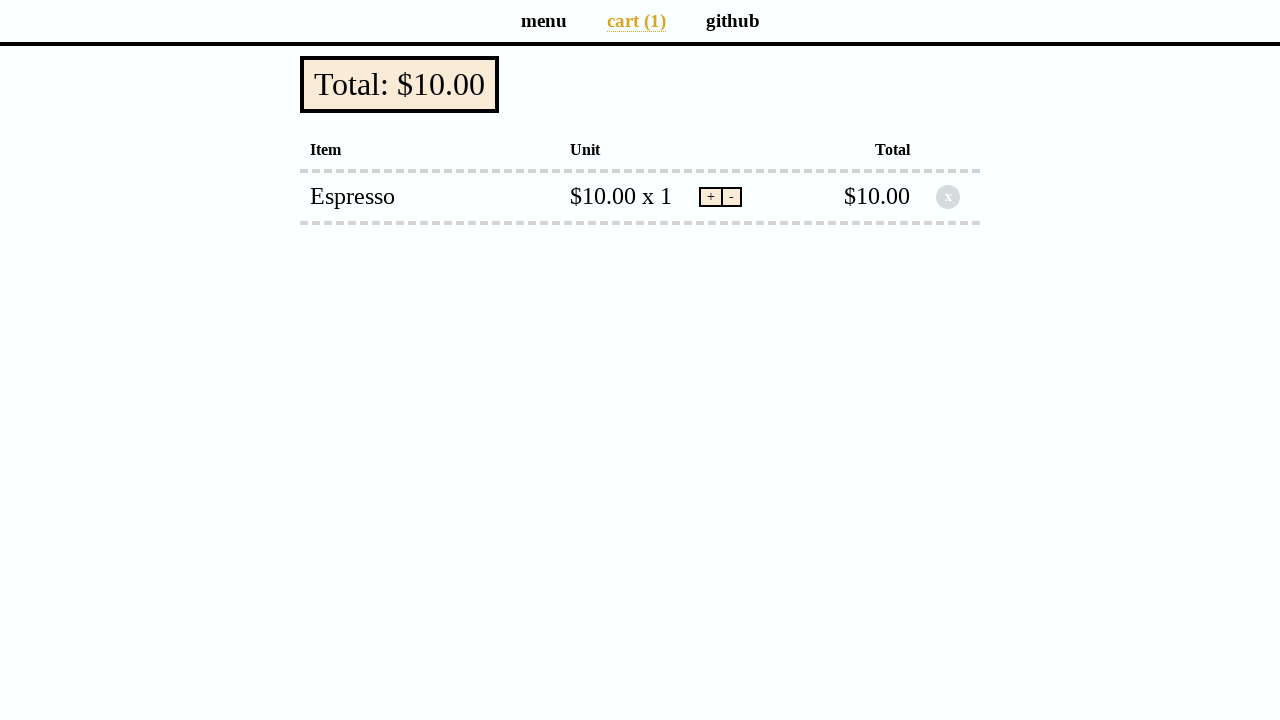

Clicked on Checkout button to proceed to checkout at (400, 84) on button[data-test="checkout"]
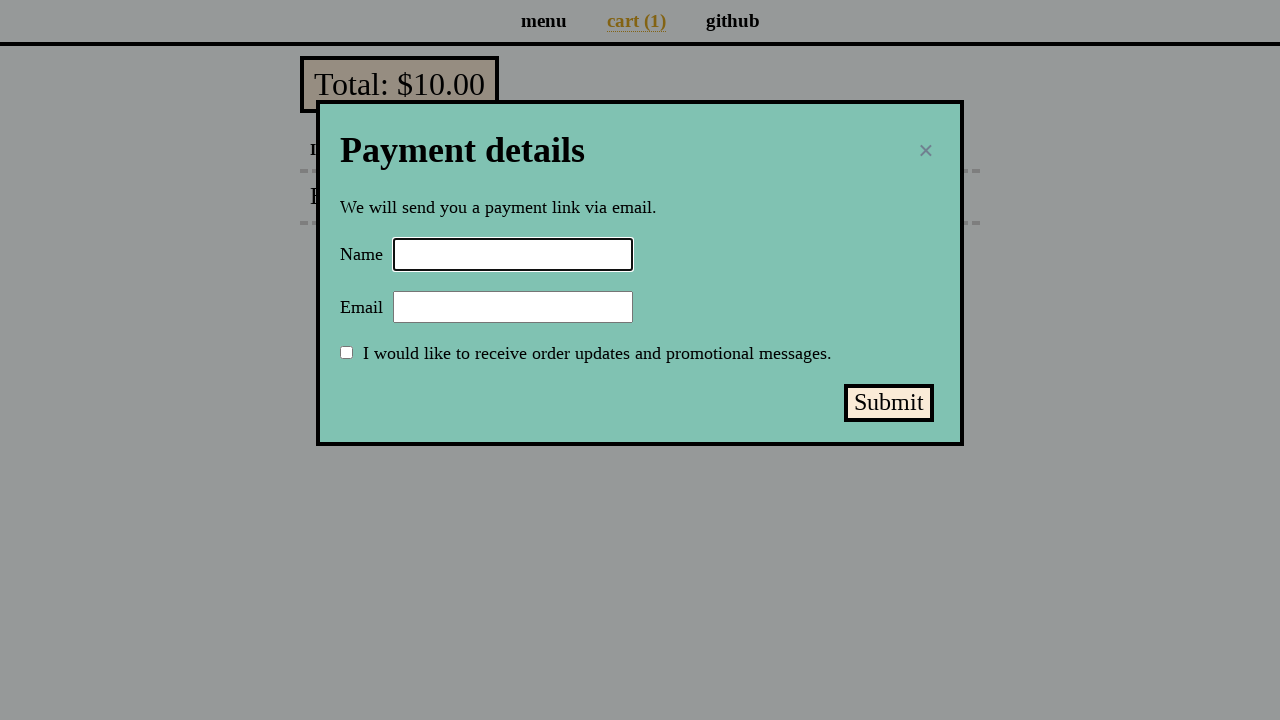

Waited for confirmation message heading to appear
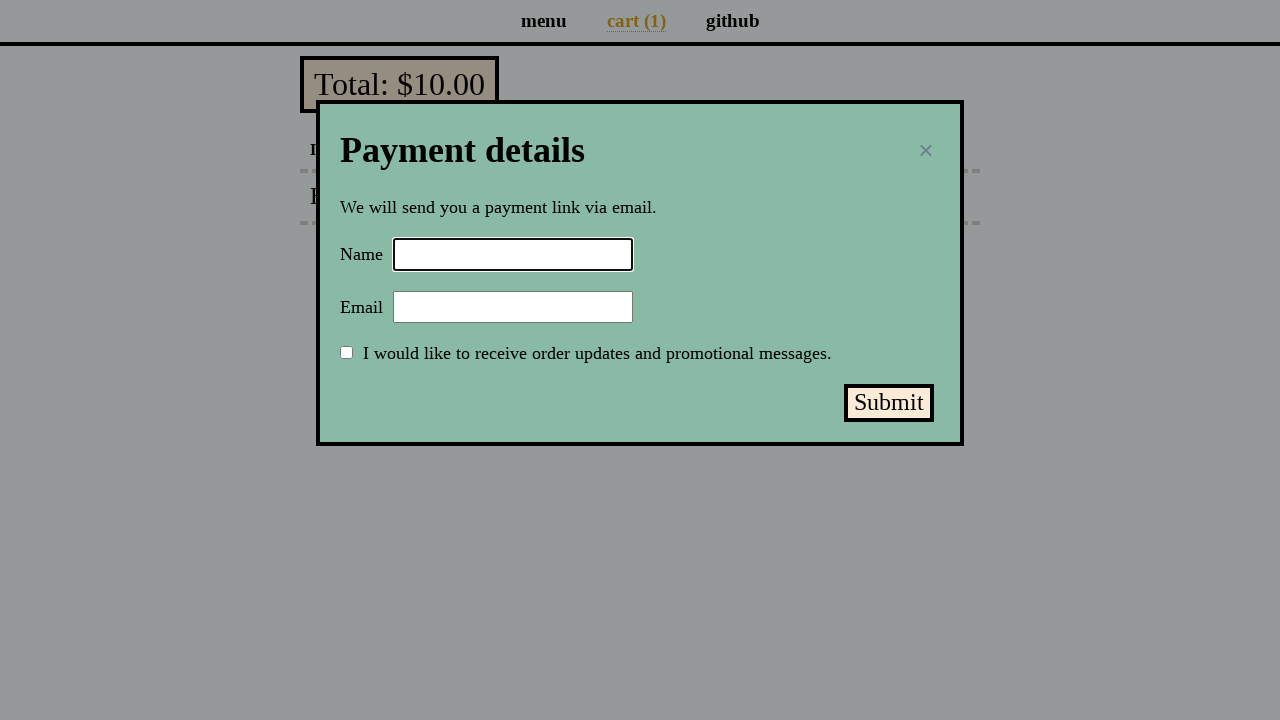

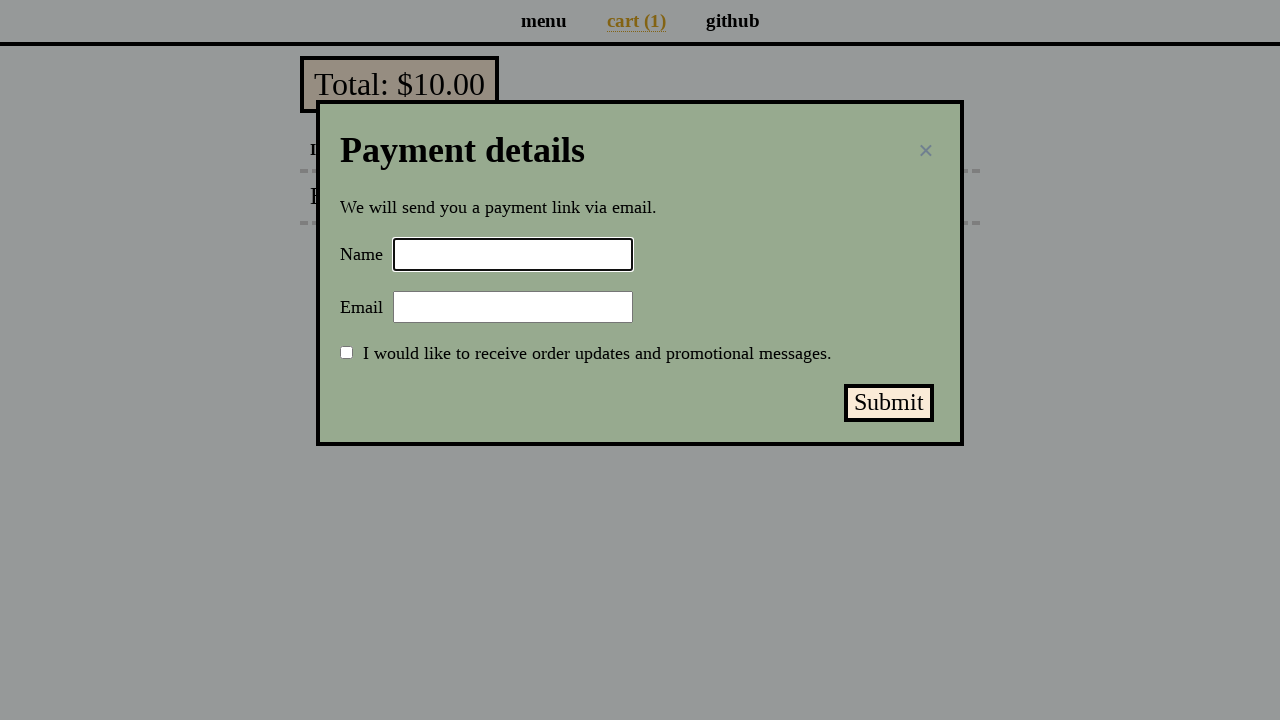